Tests various checkbox interactions including basic checkboxes, ajax checkboxes, tri-state checkbox, toggle switch, and multi-select dropdown on a checkbox demo page

Starting URL: https://leafground.com/checkbox.xhtml

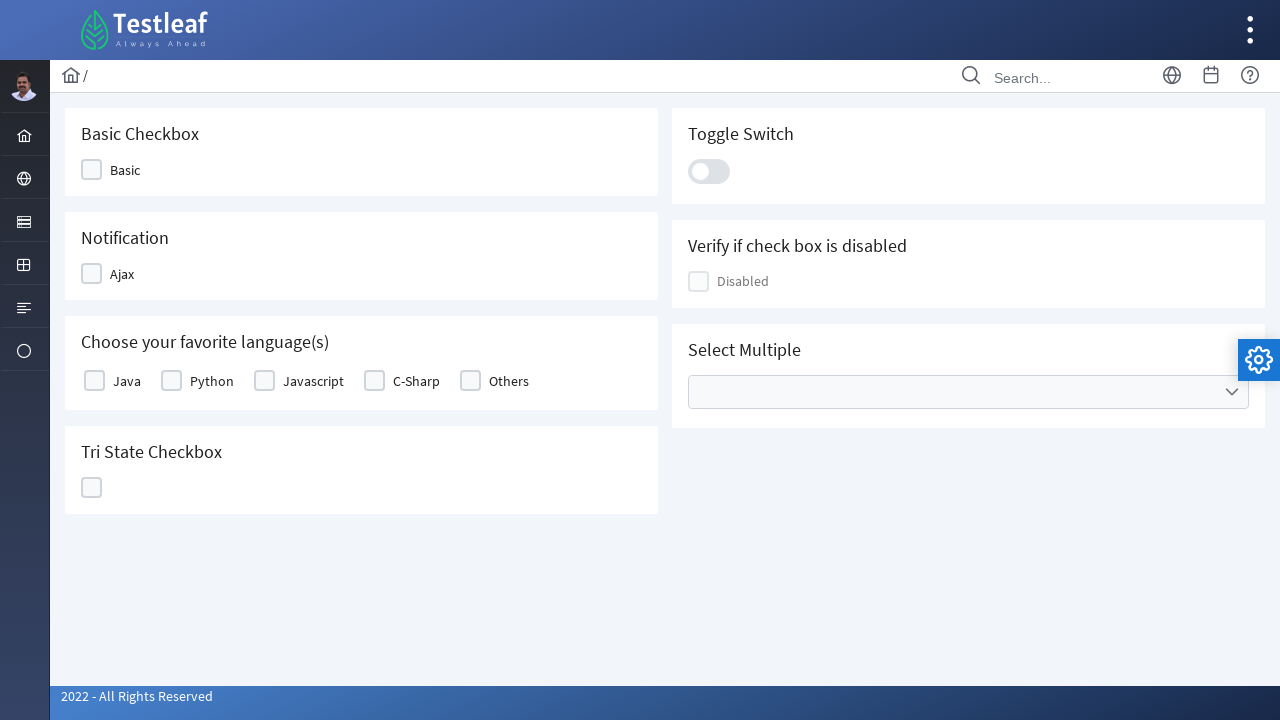

Clicked Basic checkbox at (125, 170) on xpath=//span[text()='Basic']
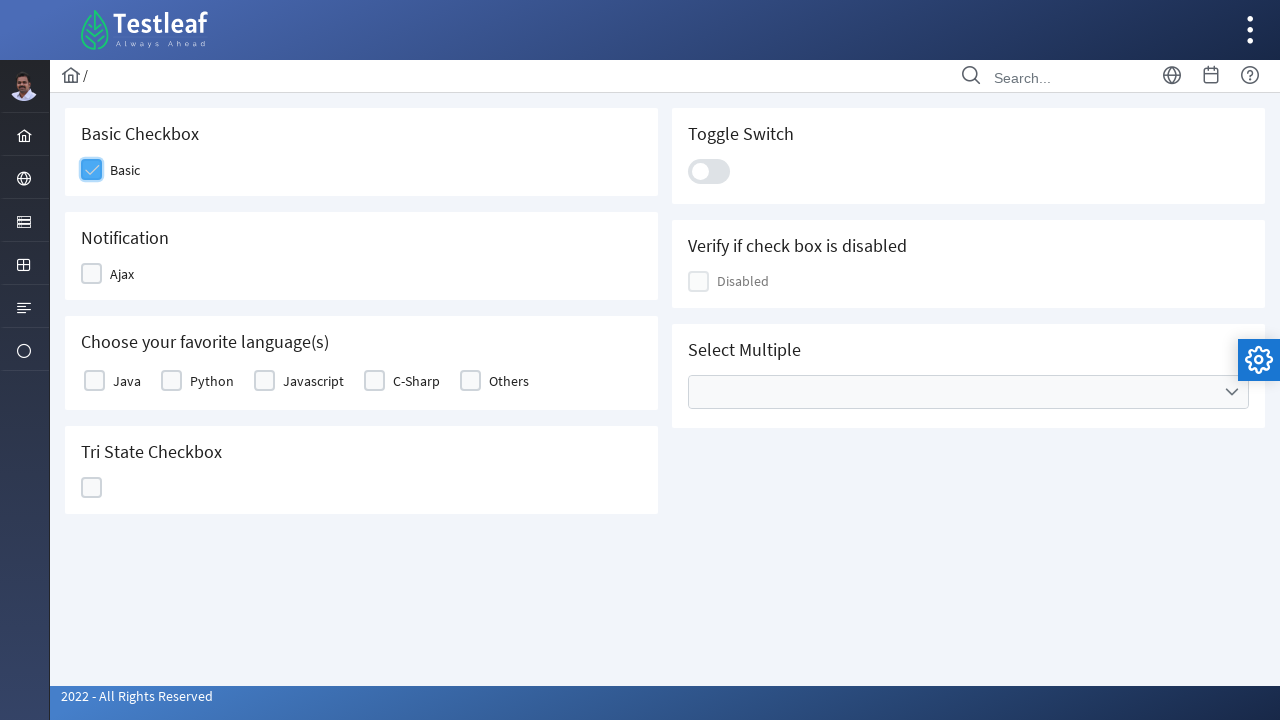

Clicked Ajax checkbox at (122, 274) on xpath=//span[text()='Ajax']
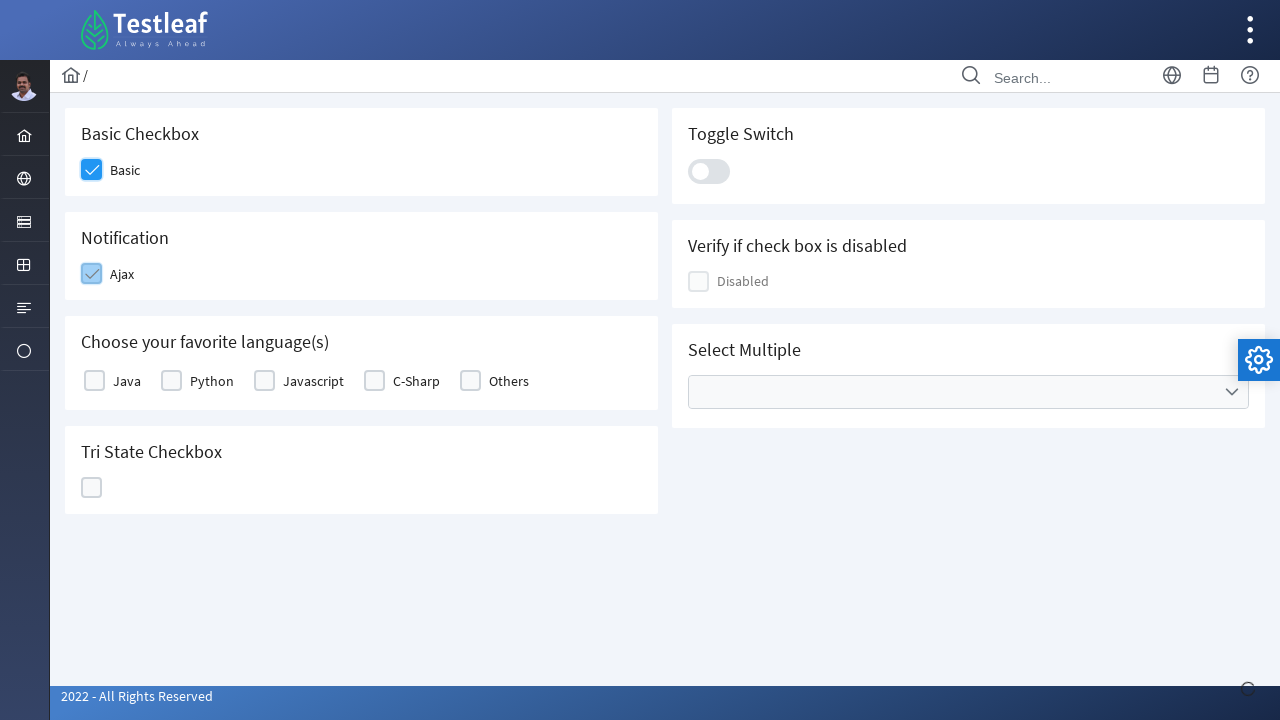

Ajax notification appeared
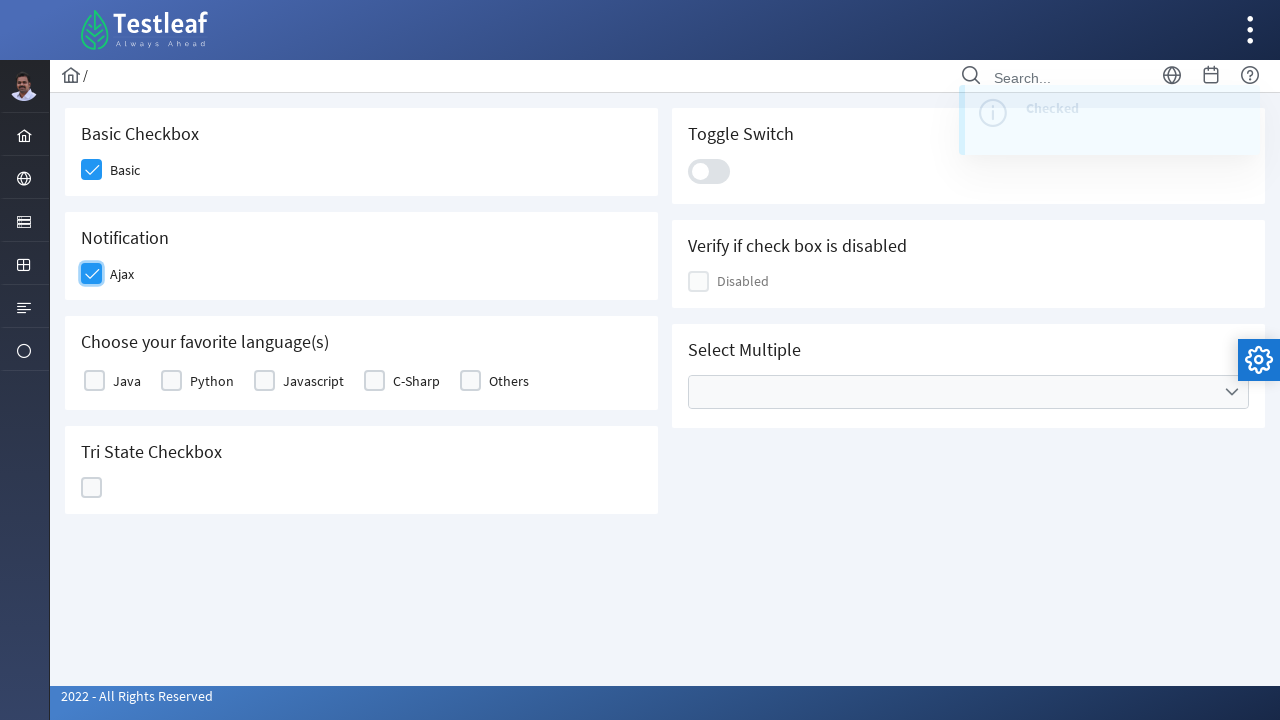

Selected Java language checkbox at (127, 381) on xpath=//label[text()='Java']
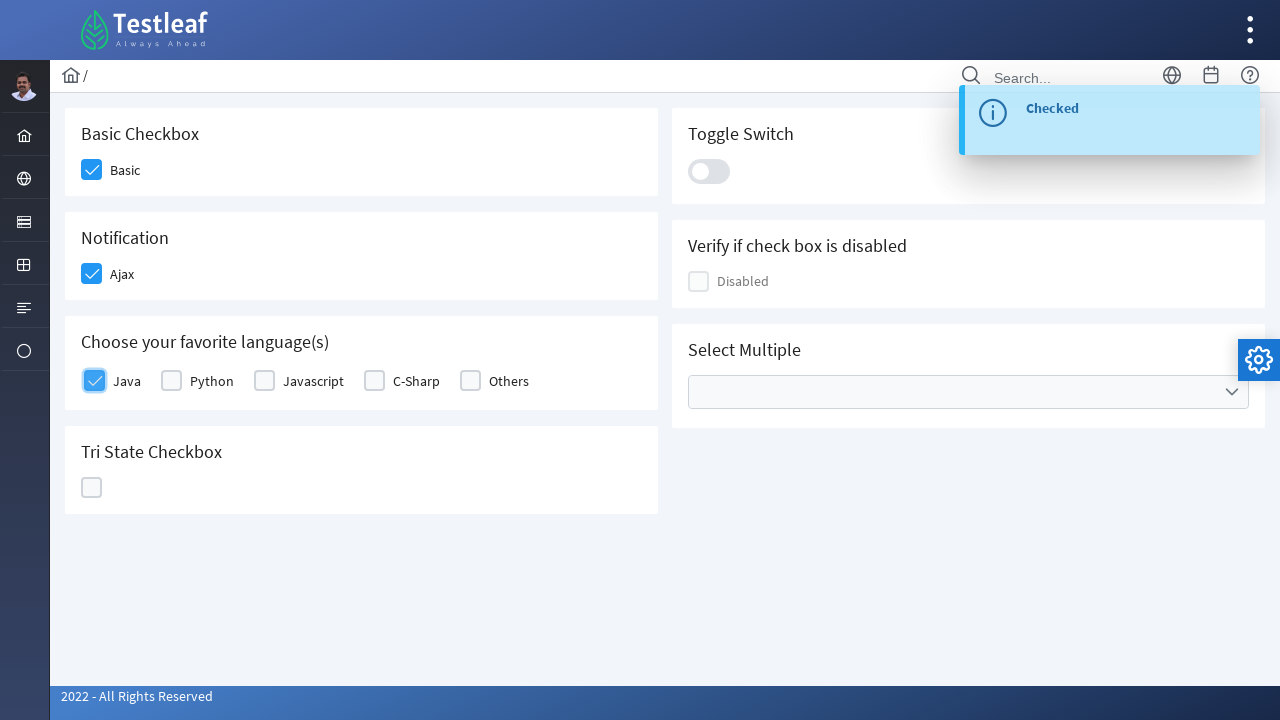

Selected C-Sharp language checkbox at (416, 381) on xpath=//label[text()='C-Sharp']
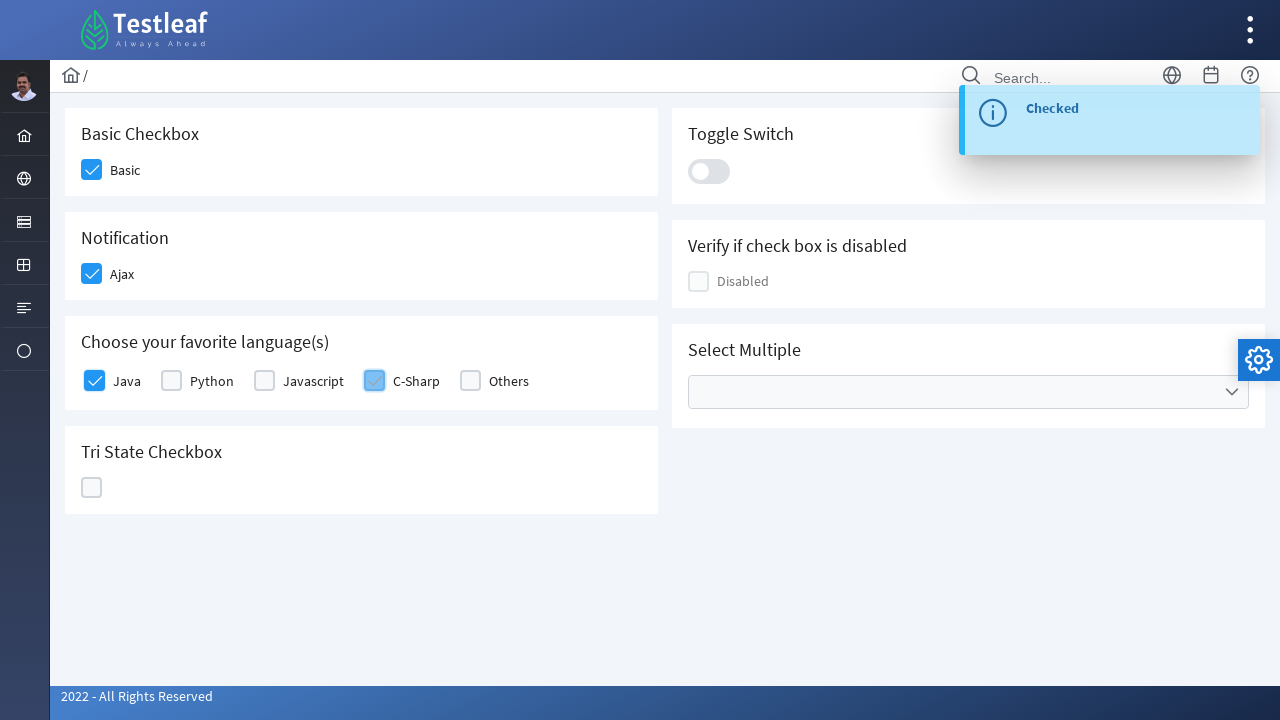

Clicked Tri State Checkbox at (92, 488) on (//h5[text()='Tri State Checkbox']/following::div)[5]
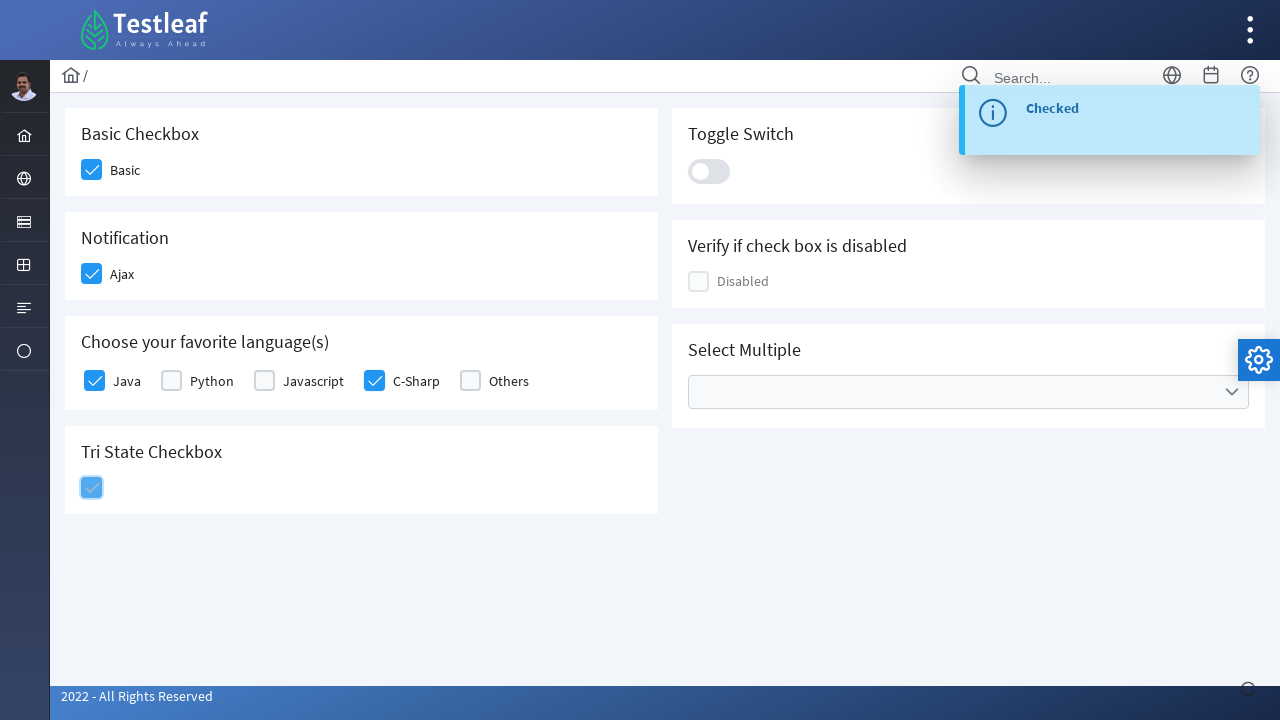

Tri State Checkbox notification appeared
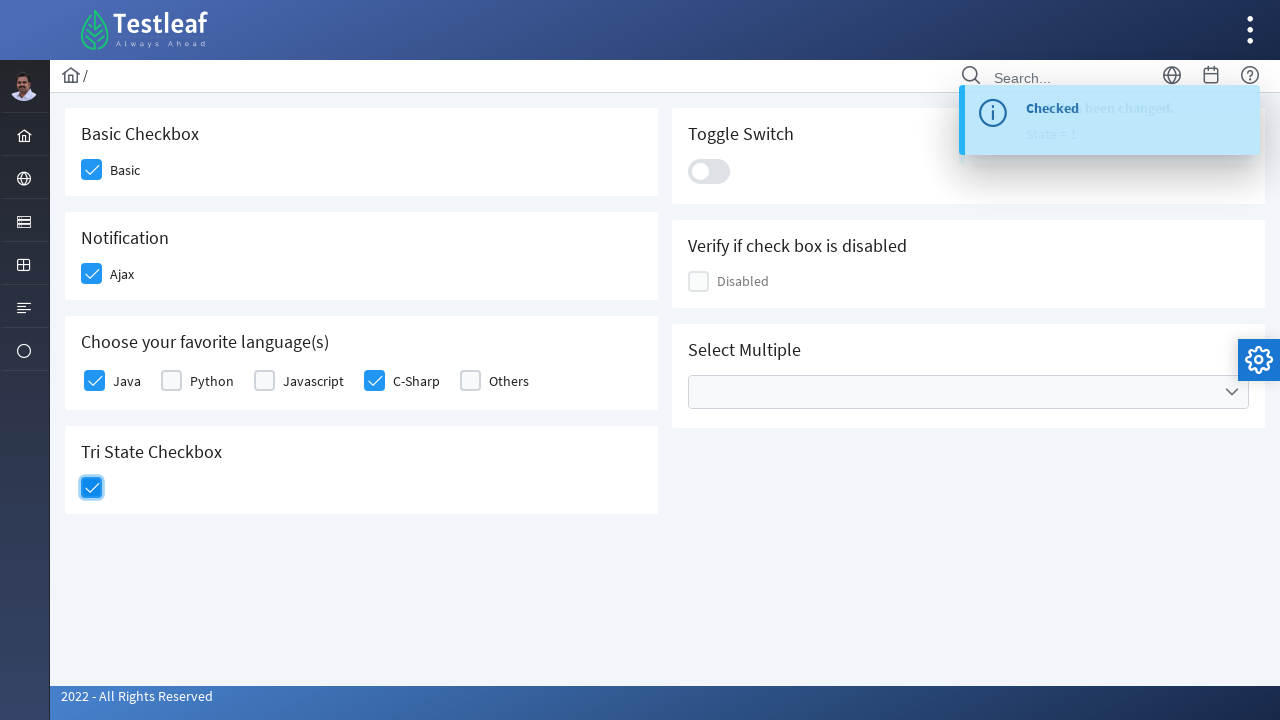

Clicked Toggle Switch at (709, 171) on (//h5[text()='Toggle Switch']/following::div)[3]
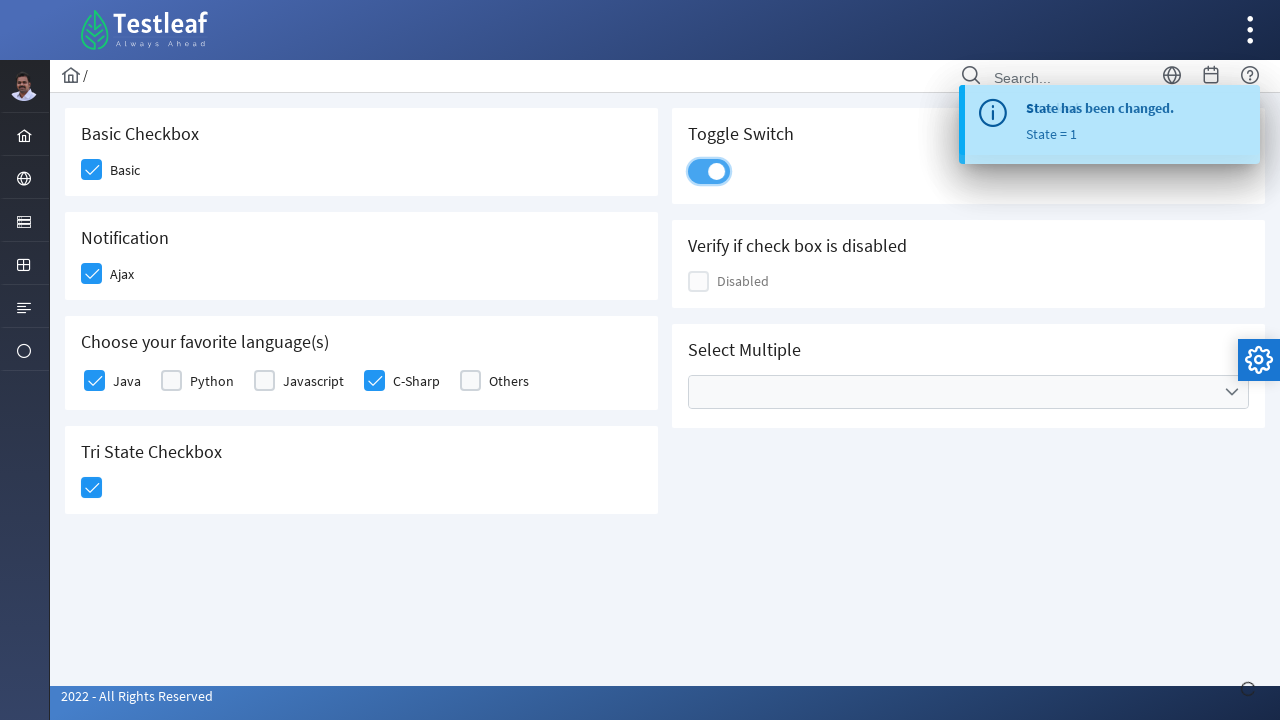

Verified disabled checkbox element exists
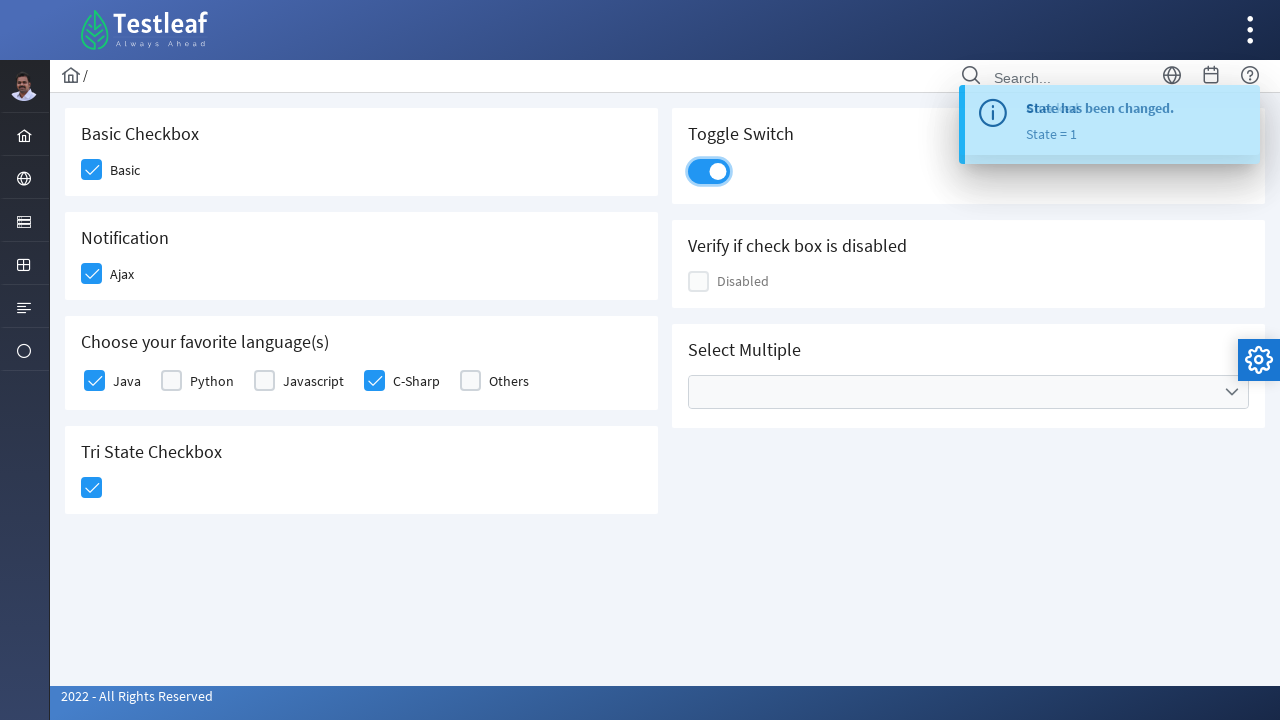

Clicked Cities dropdown at (968, 392) on xpath=//ul[@data-label='Cities']
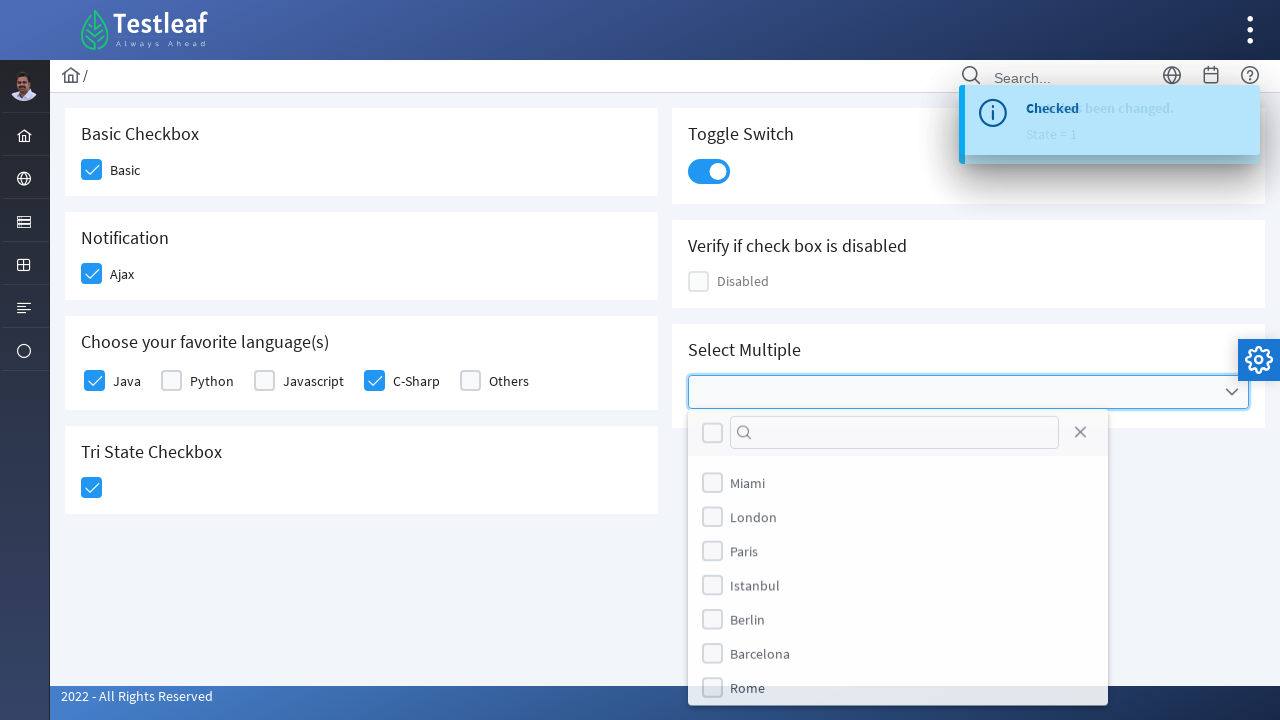

Selected Miami from Cities dropdown at (748, 484) on (//label[text()='Miami'])[2]
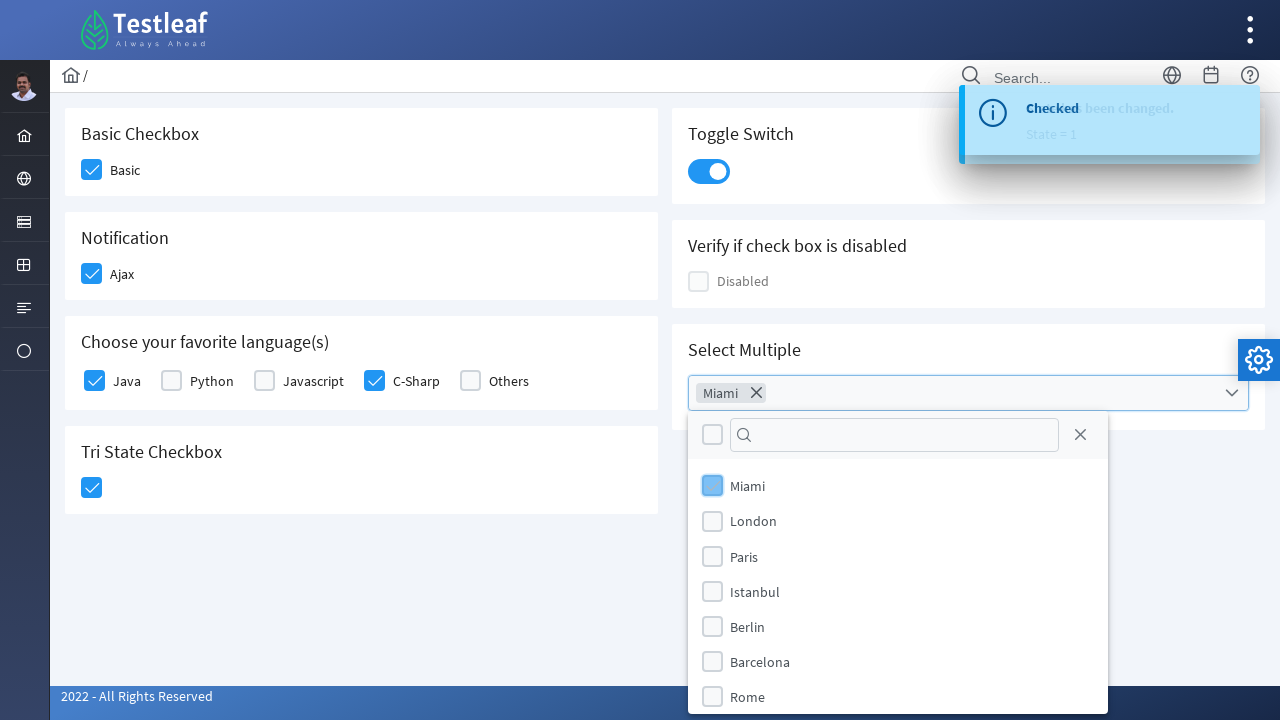

Selected Paris from Cities dropdown at (744, 556) on (//label[text()='Paris'])[2]
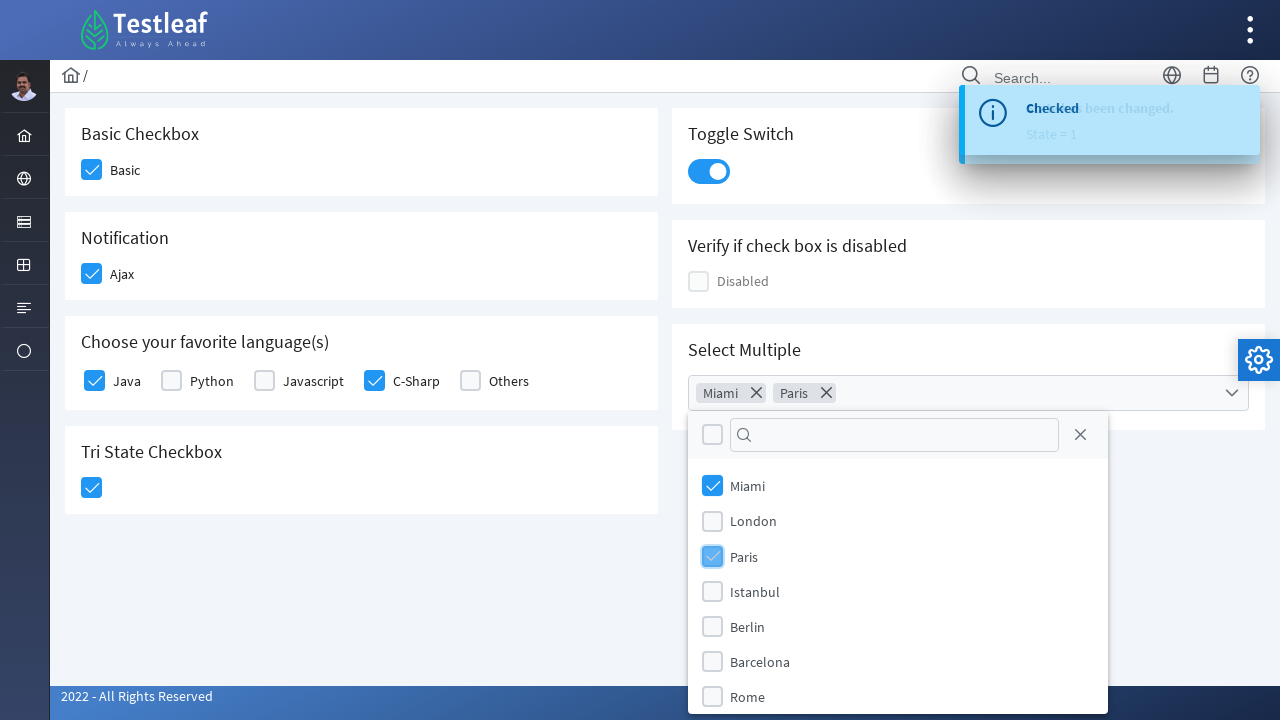

Closed Cities dropdown at (968, 393) on xpath=//ul[@data-label='Cities']
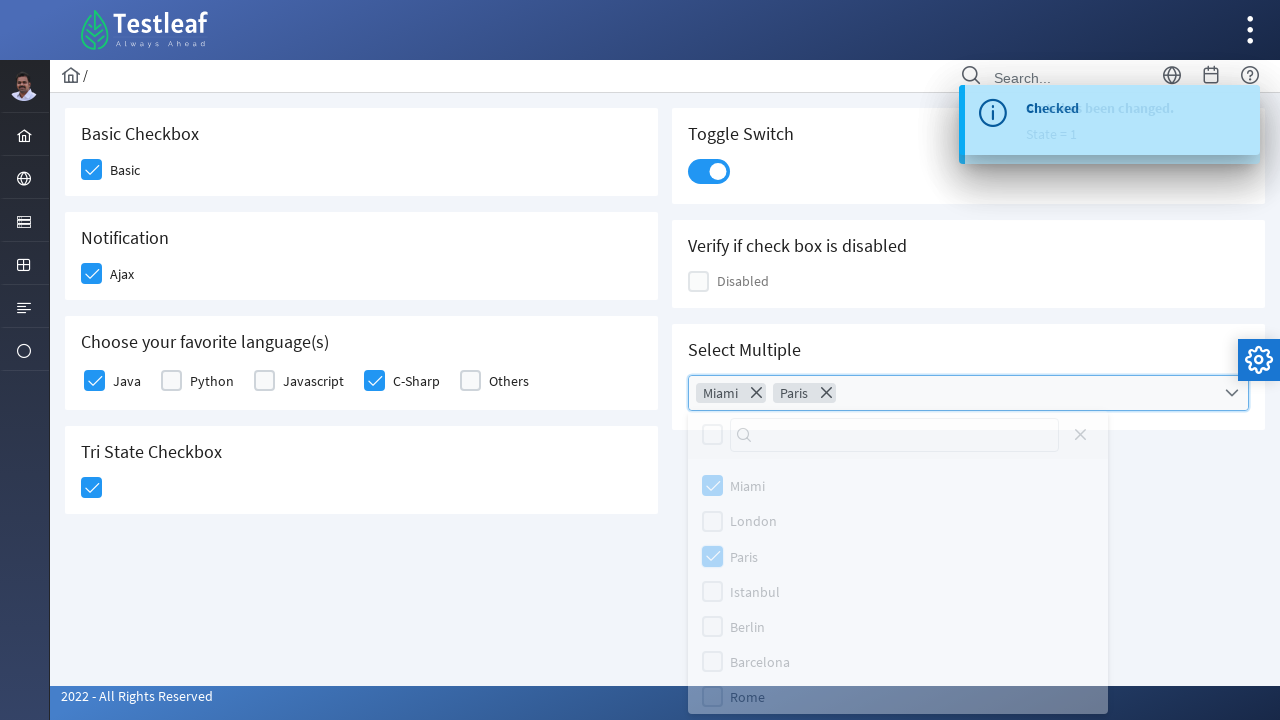

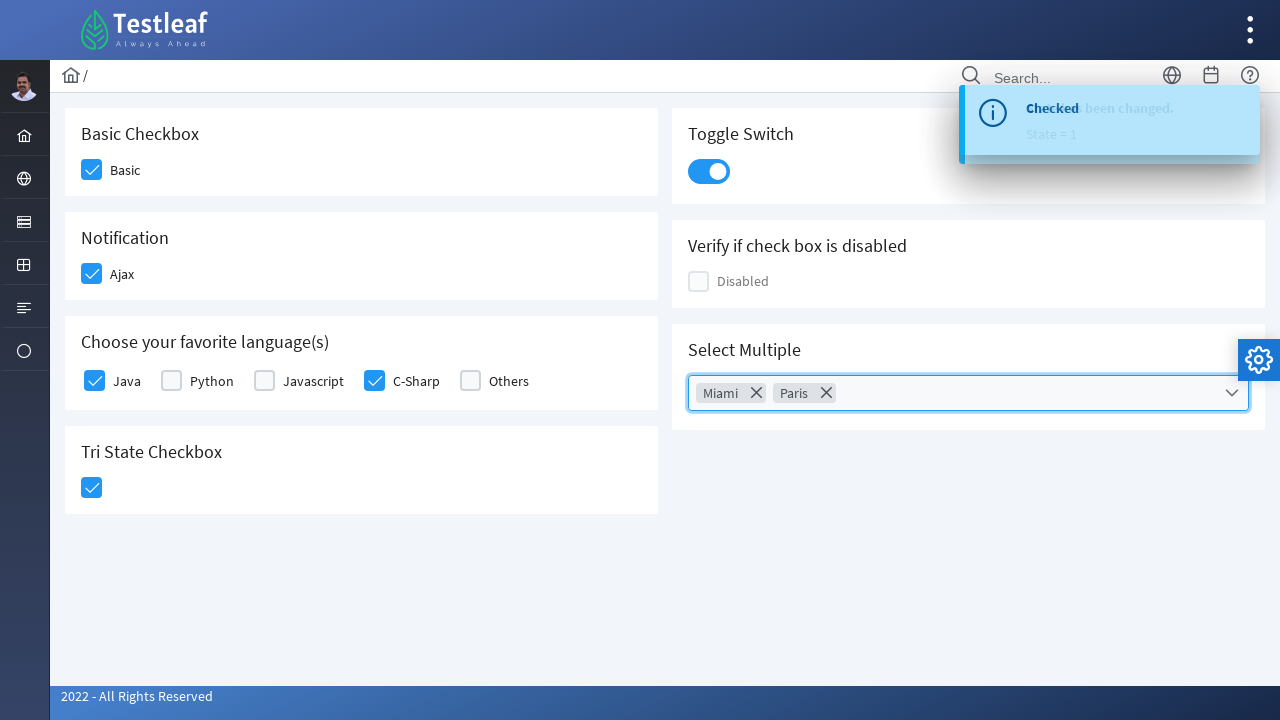